Tests the JoSAA seat allotment results page by selecting options from multiple dropdown menus (round number, institute type, institute, branch, and seat type) and clicking the submit button to display results.

Starting URL: https://josaa.admissions.nic.in/applicant/SeatAllotmentResult/CurrentORCR.aspx

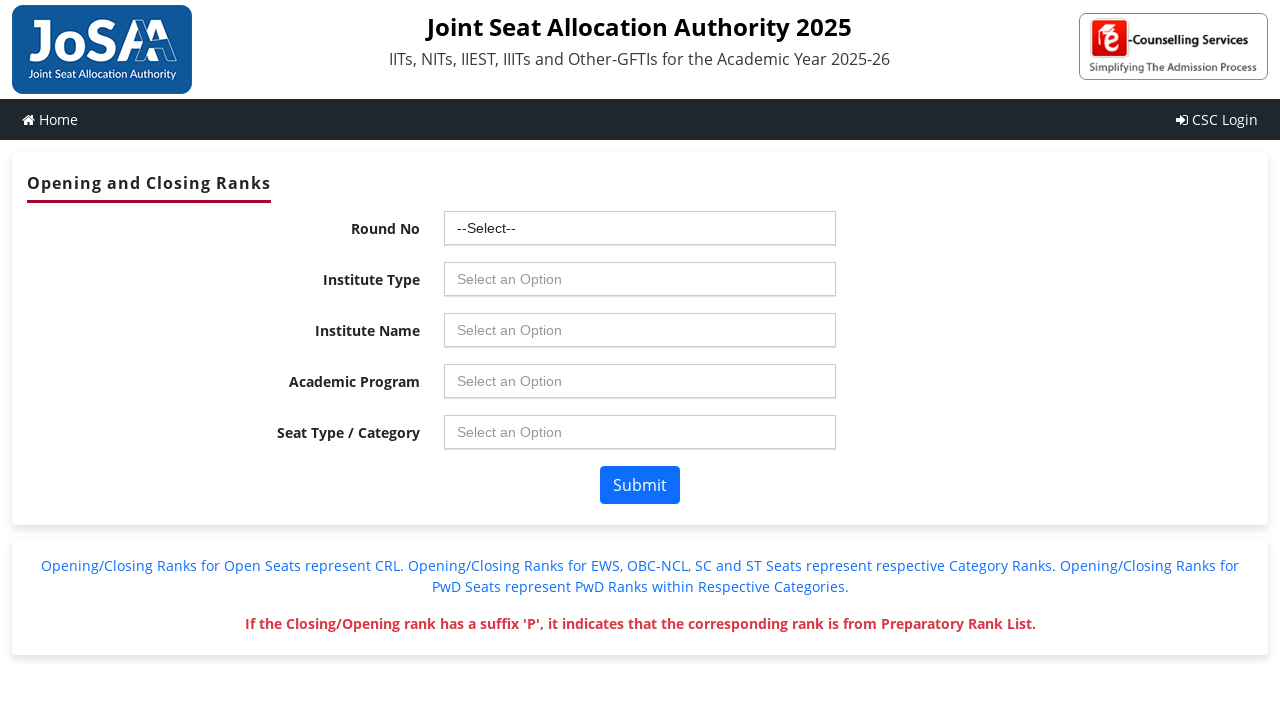

Clicked round number dropdown trigger at (640, 228) on #ctl00_ContentPlaceHolder1_ddlroundno_chosen
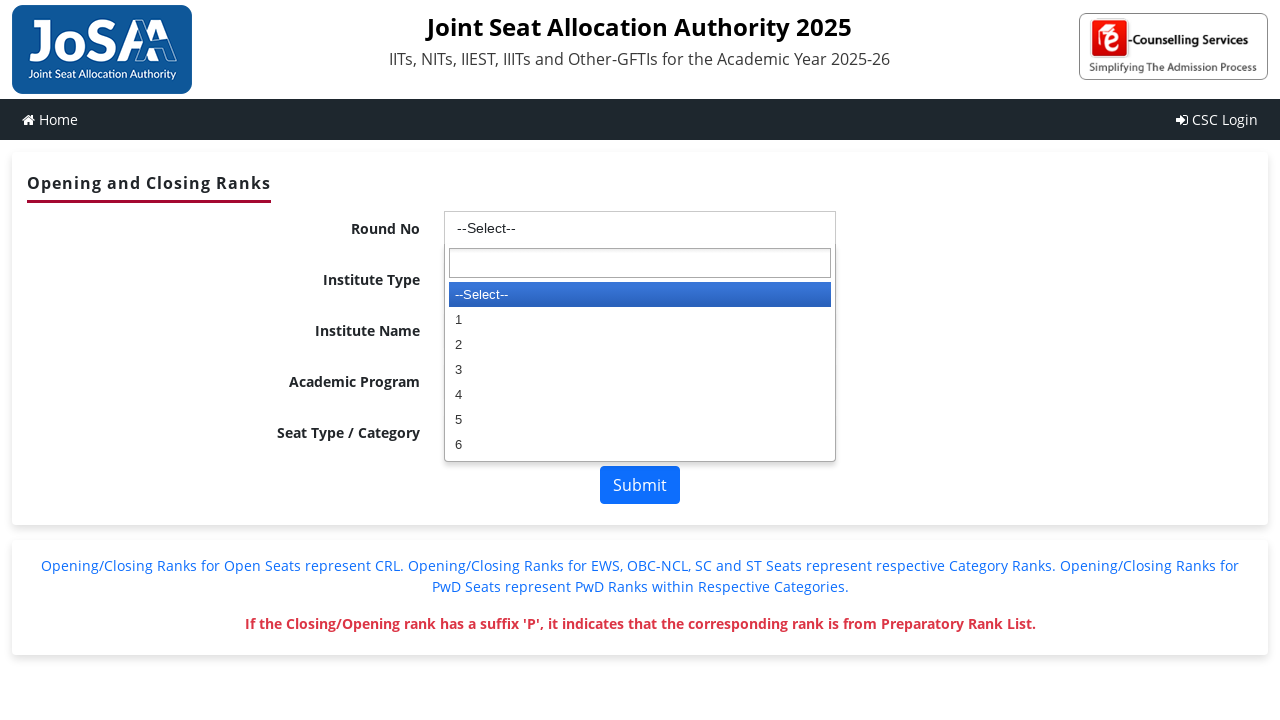

Selected round 6 from round number dropdown at (640, 420) on #ctl00_ContentPlaceHolder1_ddlroundno_chosen > div > ul > li:nth-child(6)
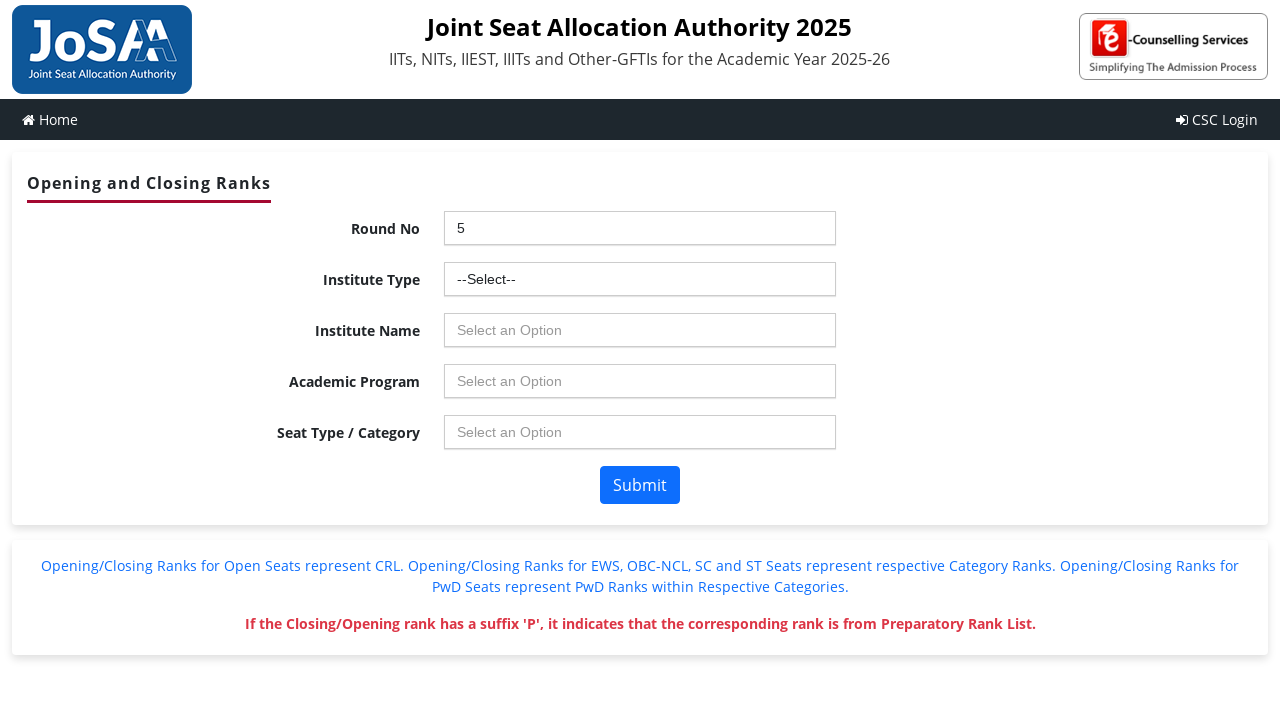

Waited 1 second for round selection to process
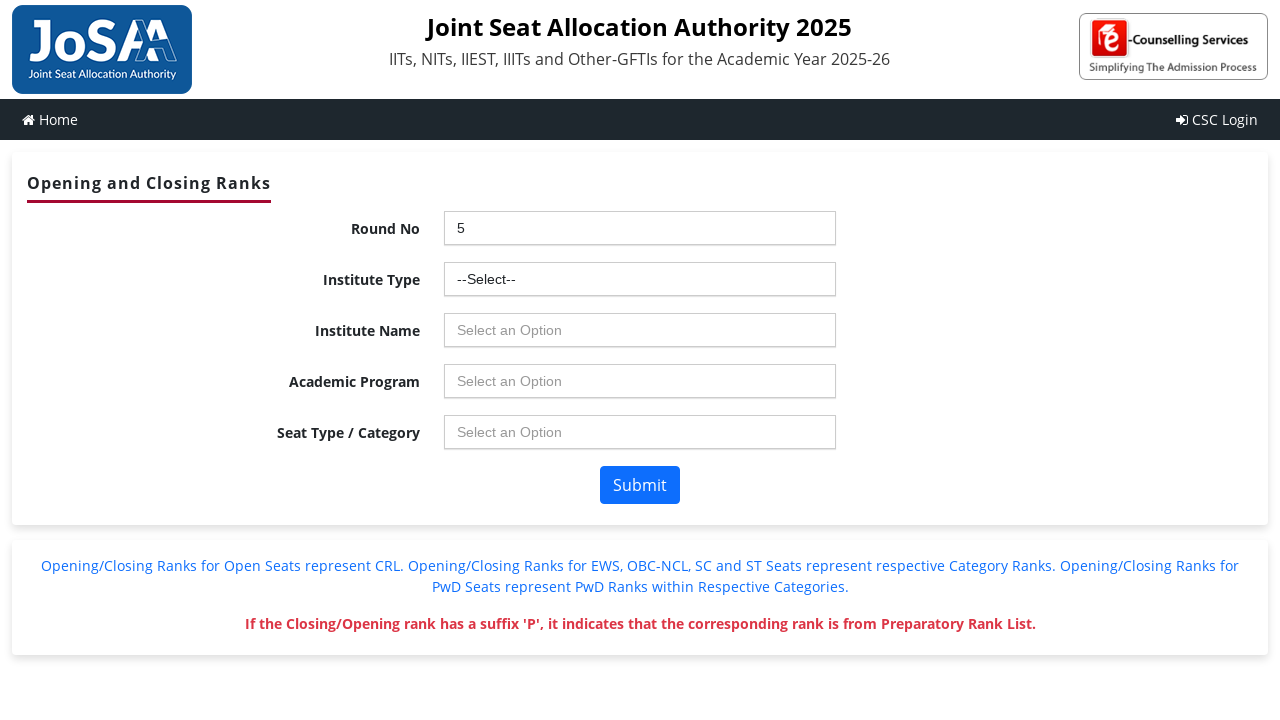

Clicked institute type dropdown trigger at (640, 279) on #ctl00_ContentPlaceHolder1_ddlInstype_chosen
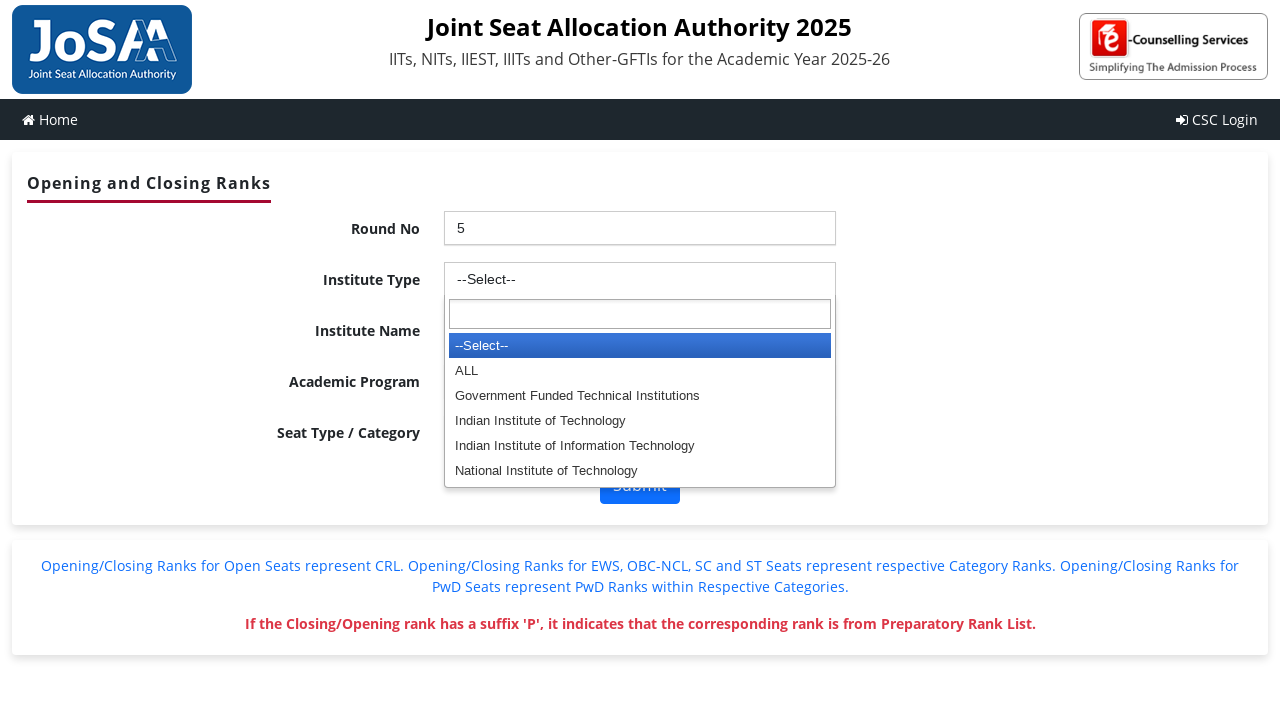

Selected second institute type option from dropdown at (640, 371) on #ctl00_ContentPlaceHolder1_ddlInstype_chosen > div > ul > li:nth-child(2)
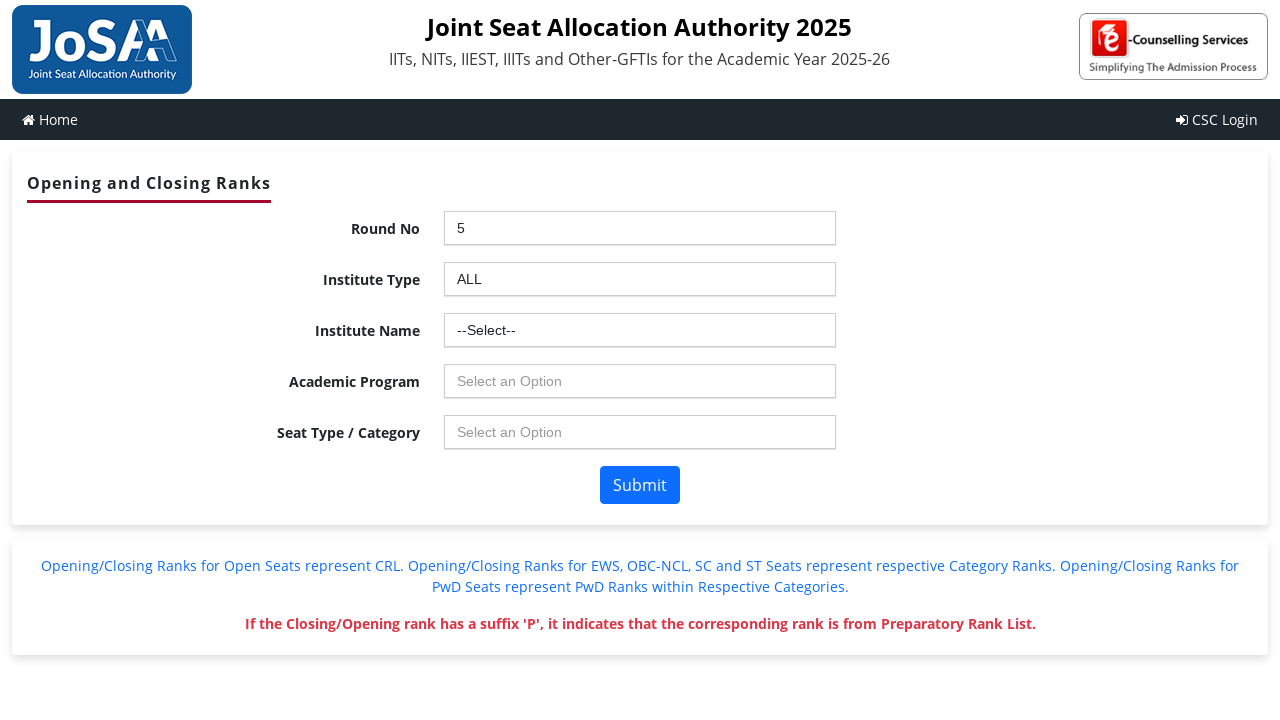

Waited 1 second for institute type selection to process
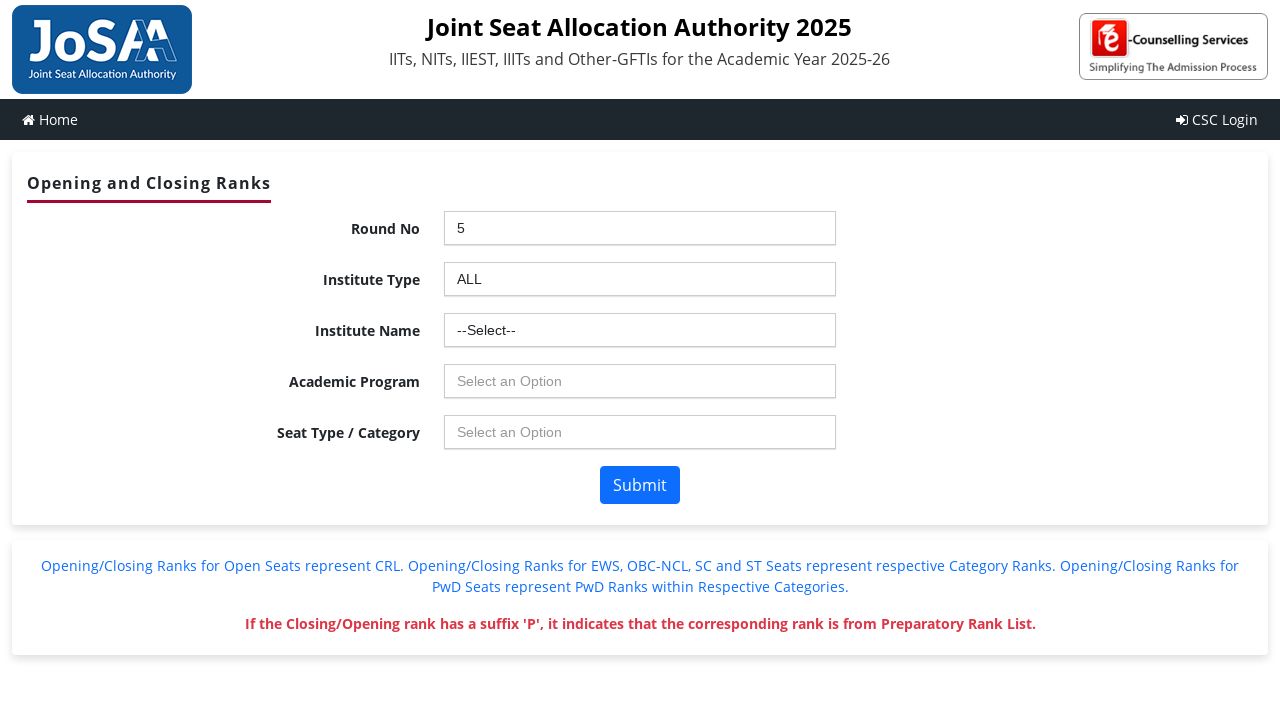

Clicked institute dropdown trigger at (640, 330) on #ctl00_ContentPlaceHolder1_ddlInstitute_chosen
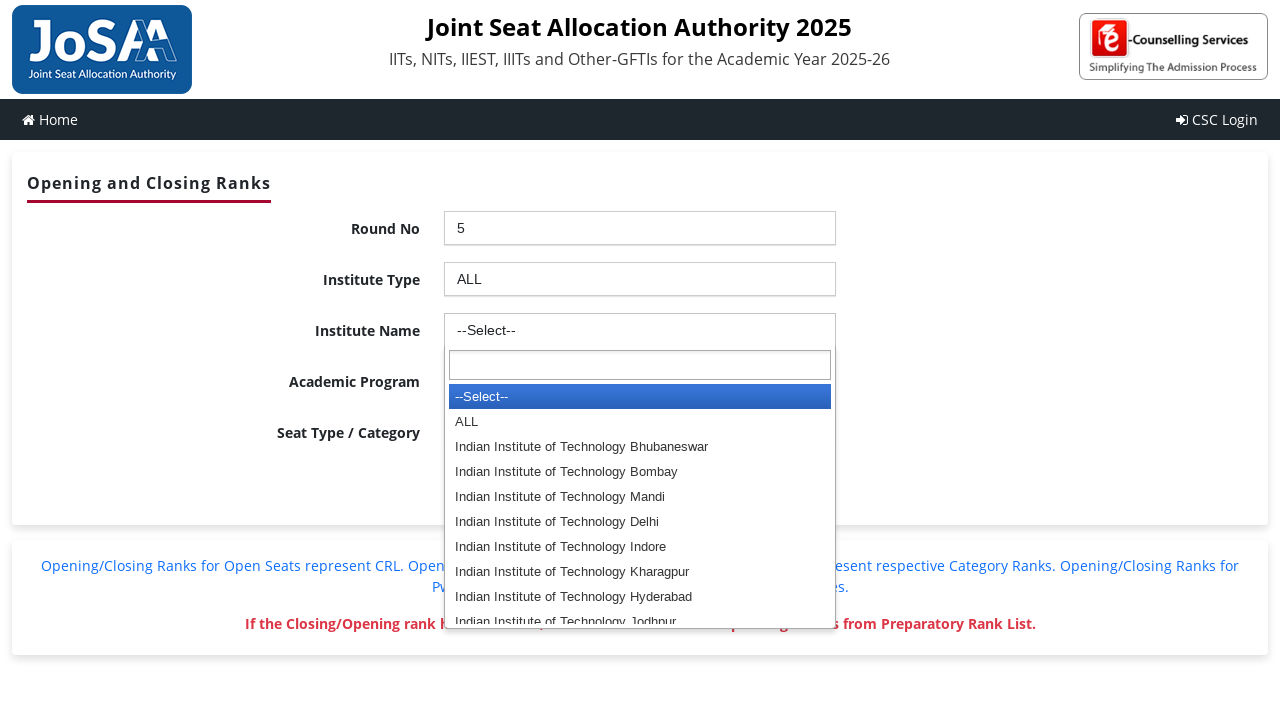

Selected second institute option from dropdown at (640, 422) on #ctl00_ContentPlaceHolder1_ddlInstitute_chosen > div > ul > li:nth-child(2)
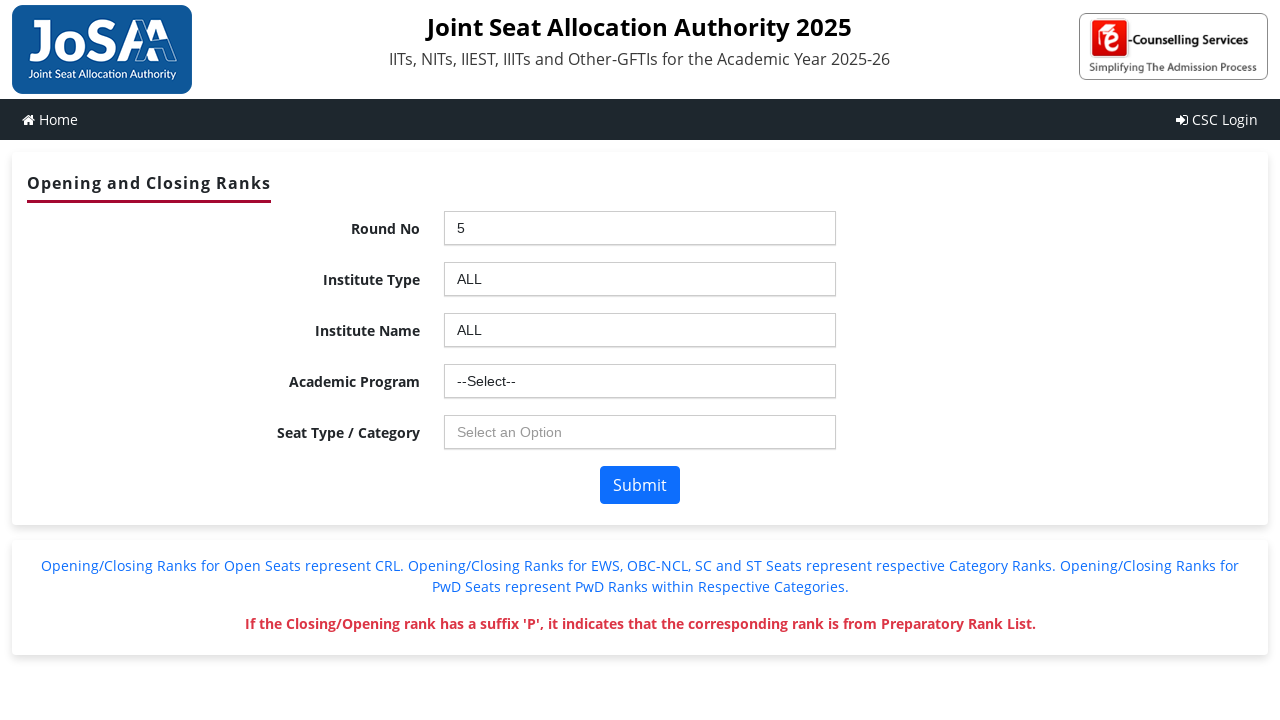

Waited 1 second for institute selection to process
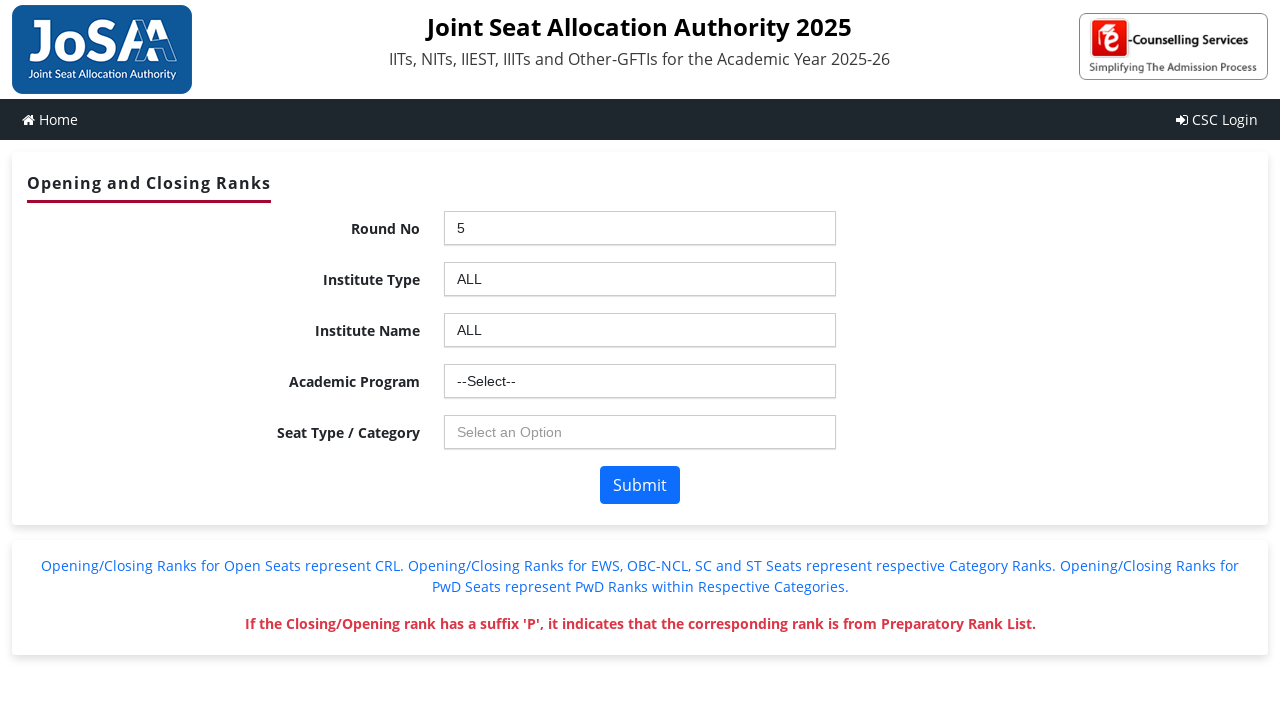

Clicked branch dropdown trigger at (640, 381) on #ctl00_ContentPlaceHolder1_ddlBranch_chosen
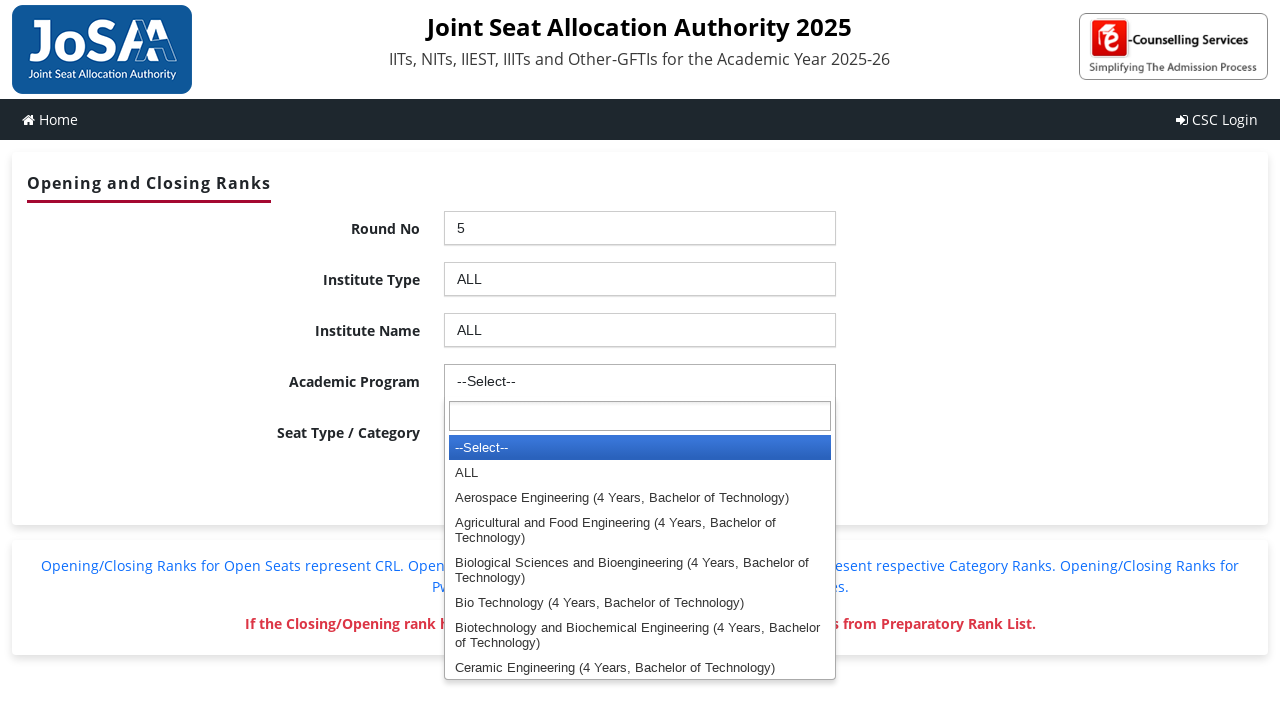

Selected second branch option from dropdown at (640, 473) on #ctl00_ContentPlaceHolder1_ddlBranch_chosen > div > ul > li:nth-child(2)
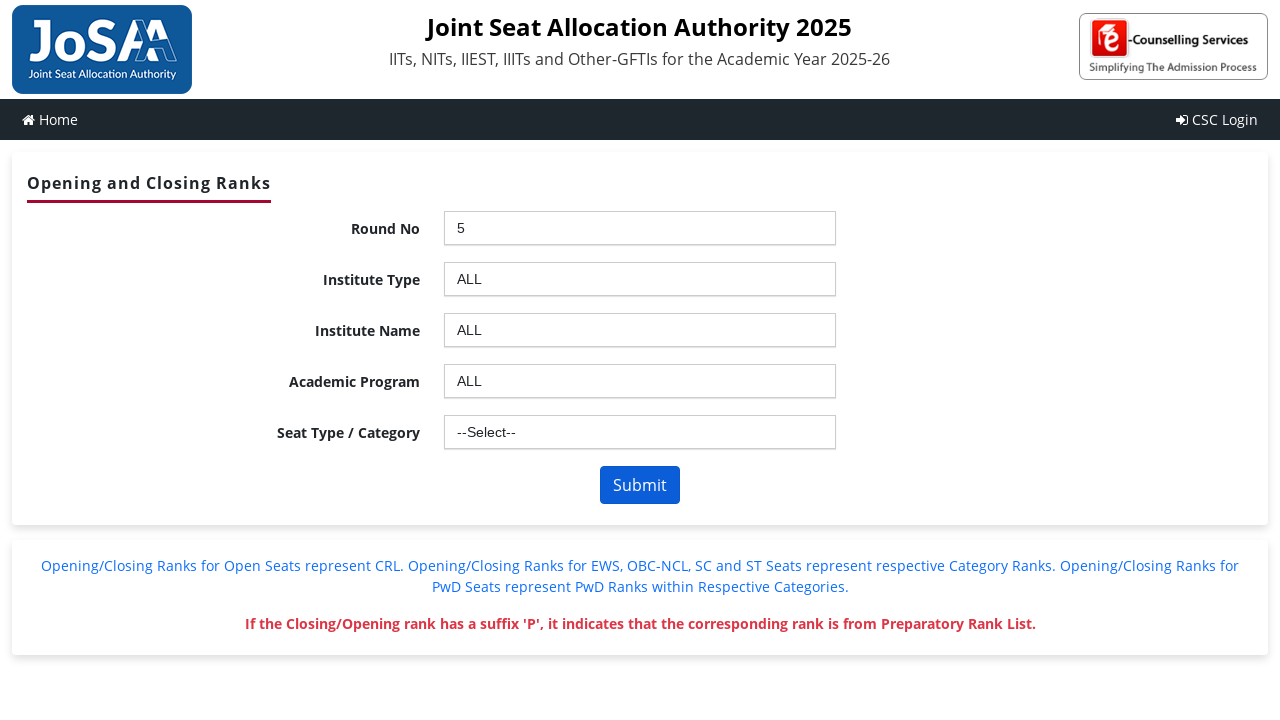

Waited 1 second for branch selection to process
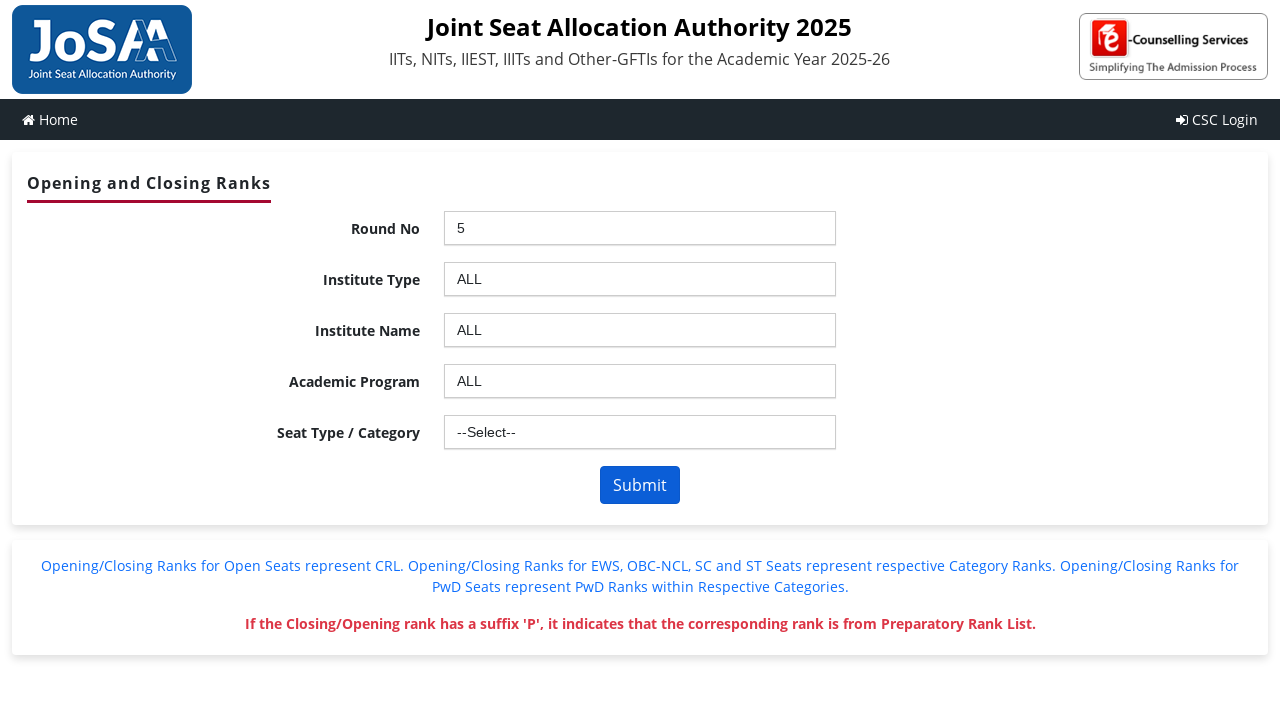

Clicked seat type dropdown trigger at (640, 432) on #ctl00_ContentPlaceHolder1_ddlSeattype_chosen
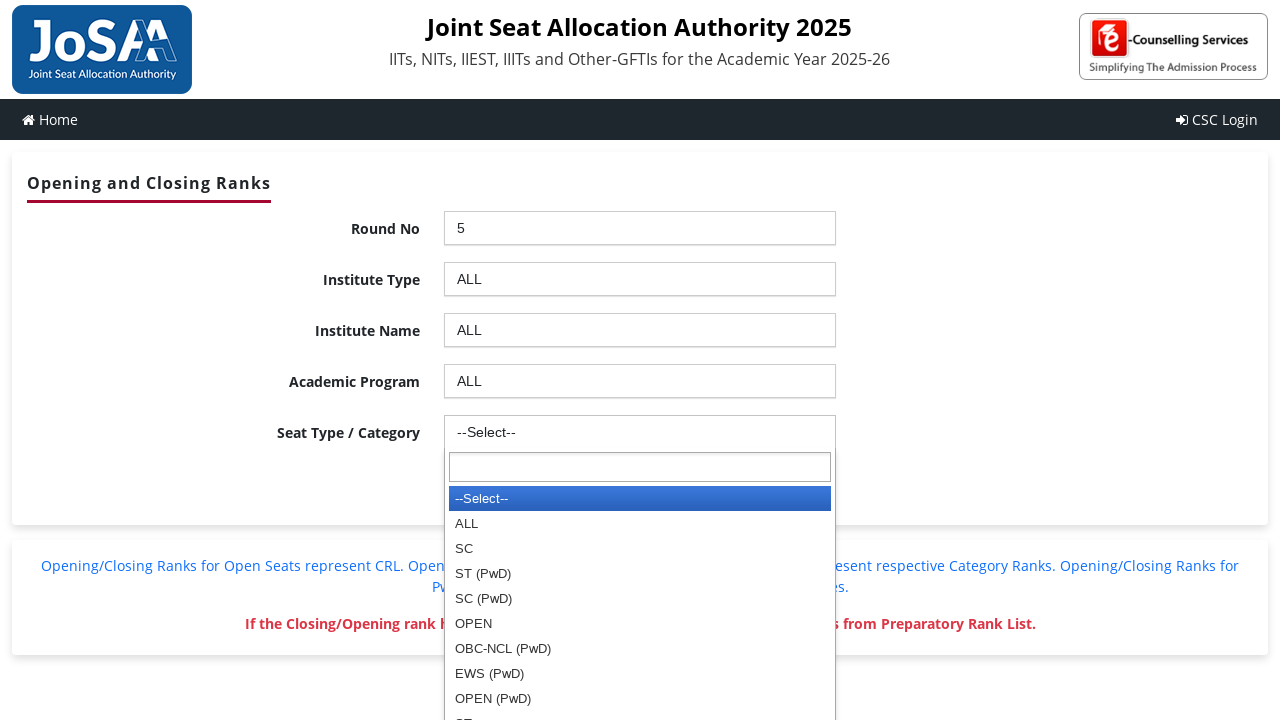

Selected seventh seat type option from dropdown at (640, 649) on #ctl00_ContentPlaceHolder1_ddlSeattype_chosen > div > ul > li:nth-child(7)
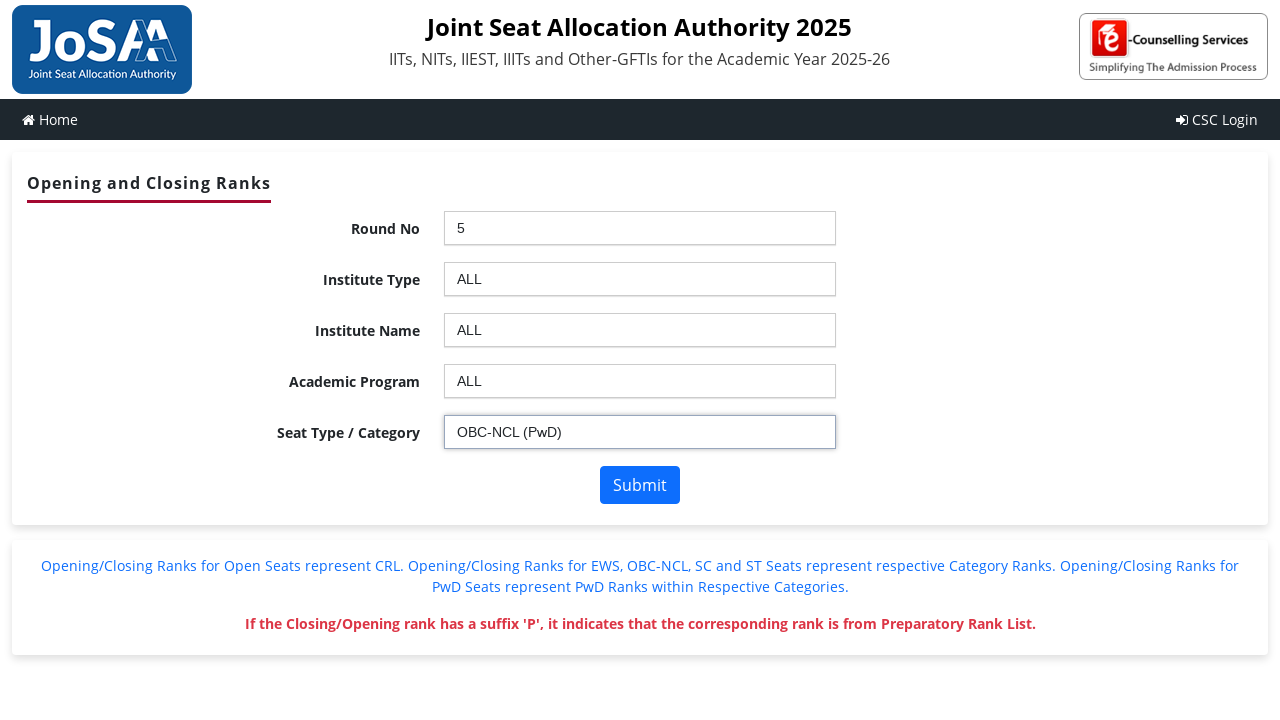

Waited 1 second for seat type selection to process
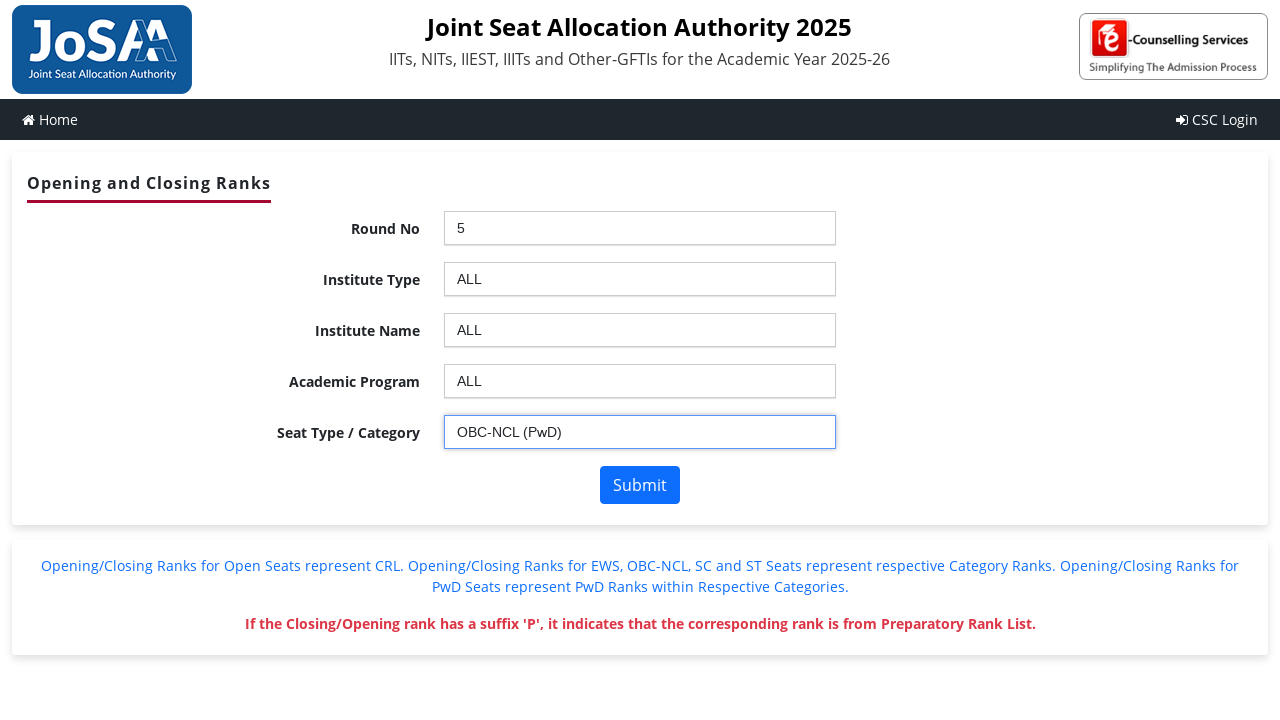

Clicked submit button to display seat allotment results at (640, 485) on #ctl00_ContentPlaceHolder1_btnSubmit
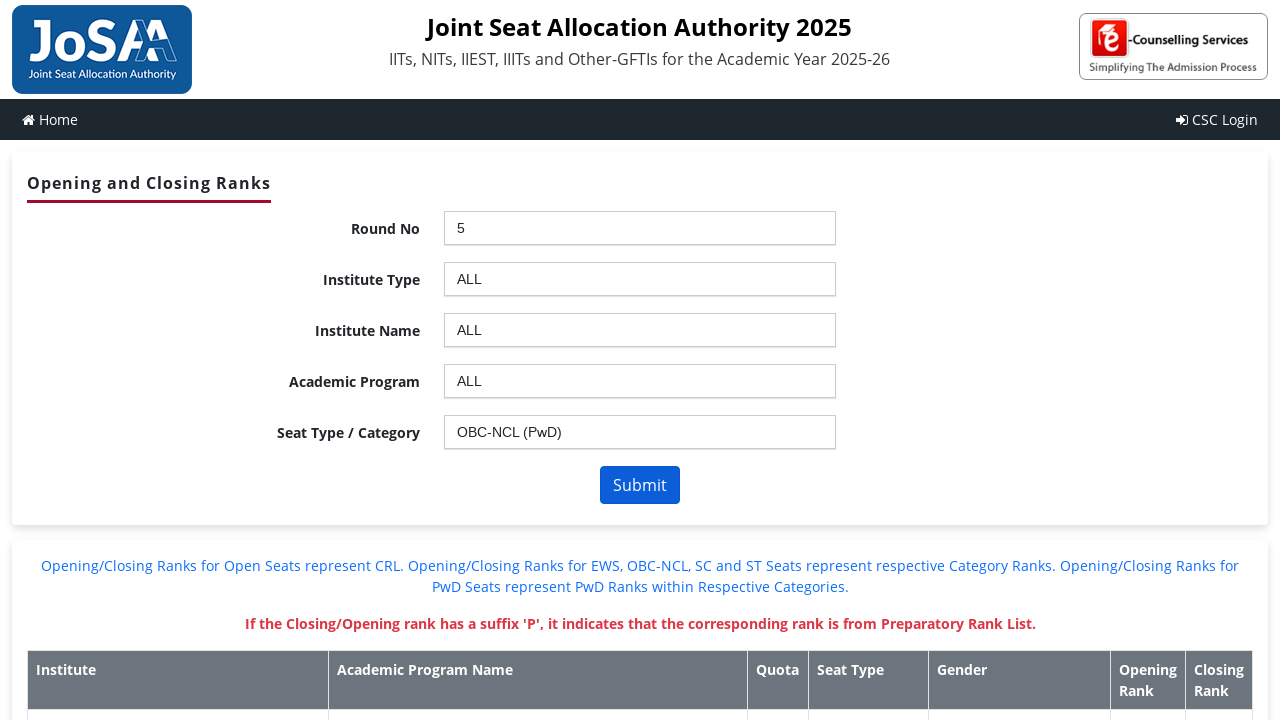

Seat allotment results table loaded successfully
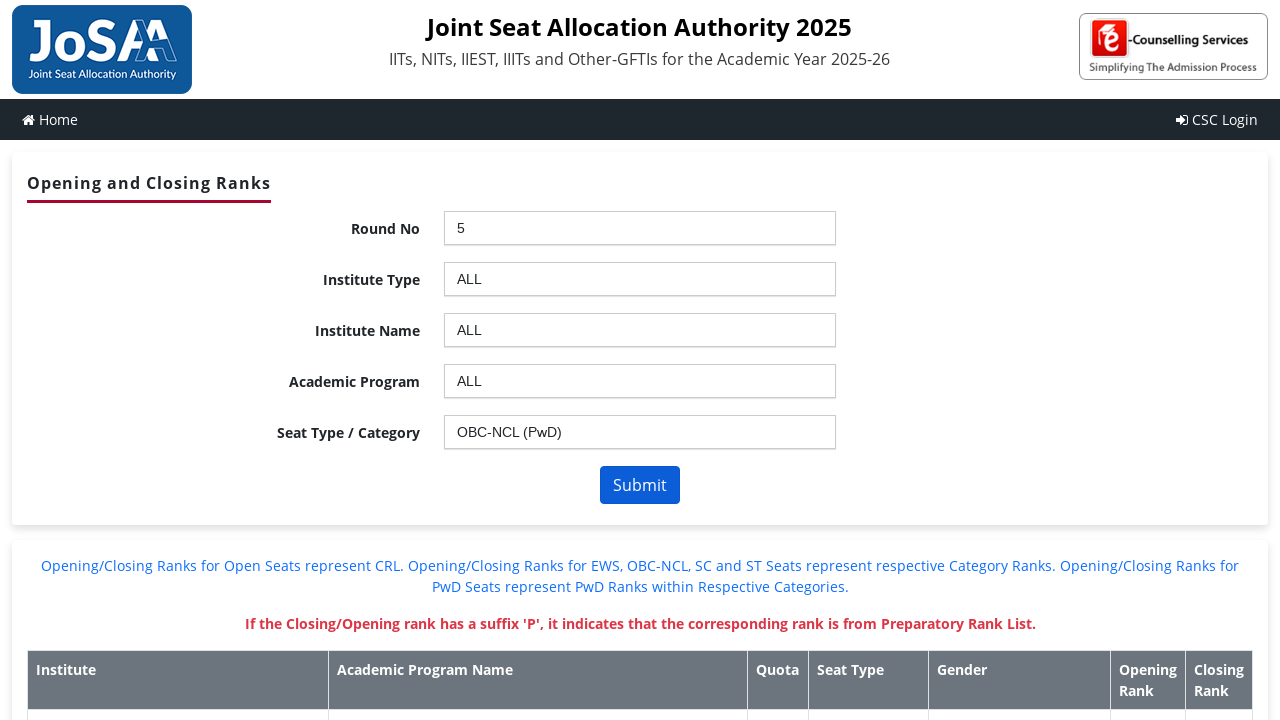

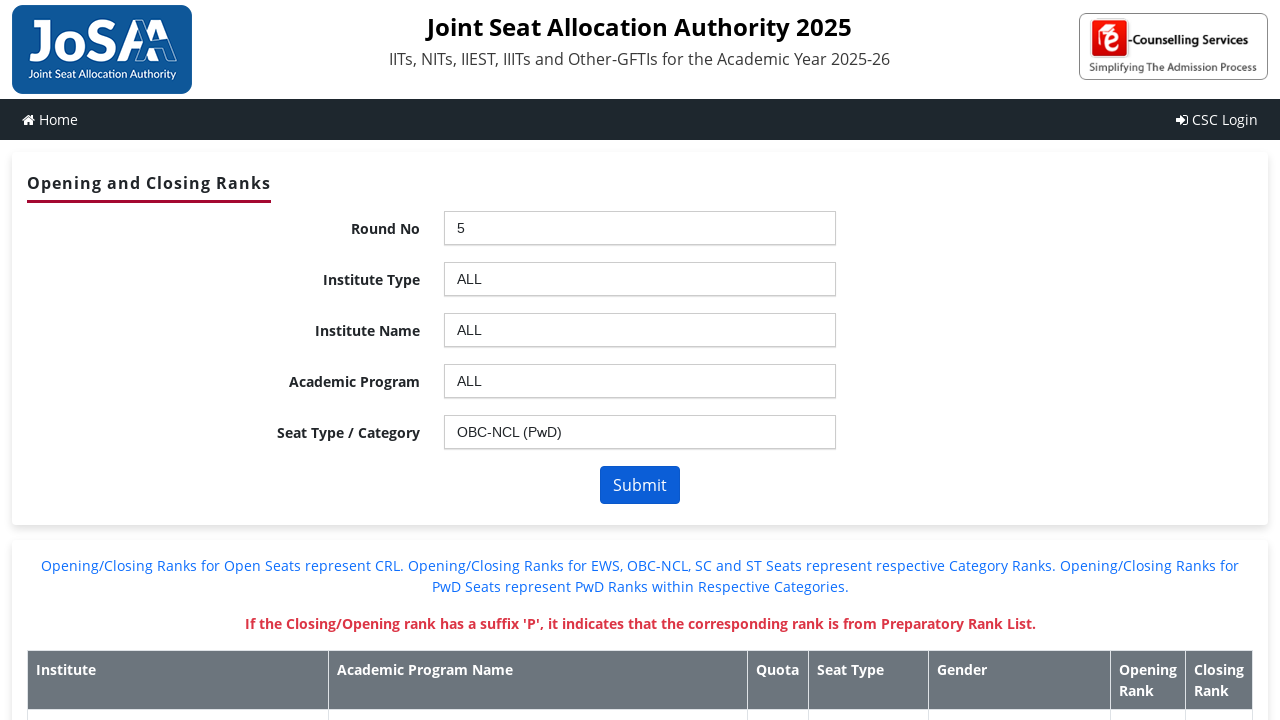